Tests page reload functionality by adding an element, reloading, and verifying the element is gone

Starting URL: https://the-internet.herokuapp.com/add_remove_elements/

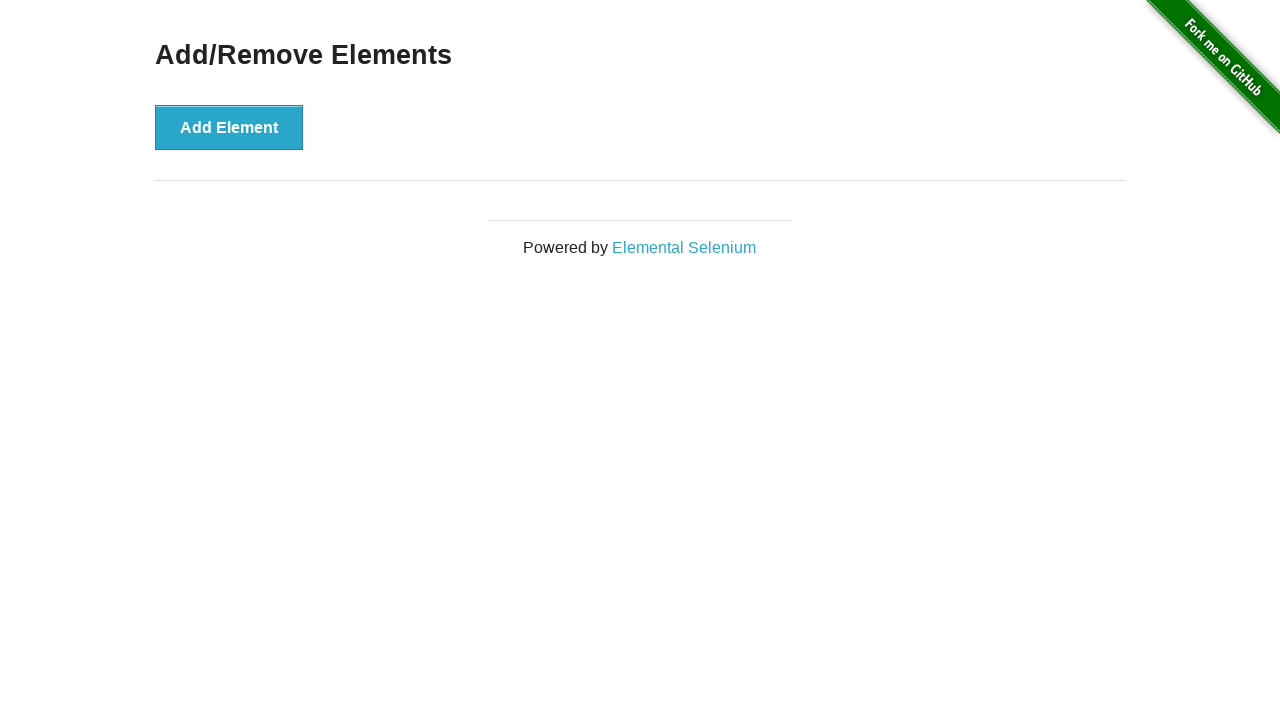

Page loaded and network idle
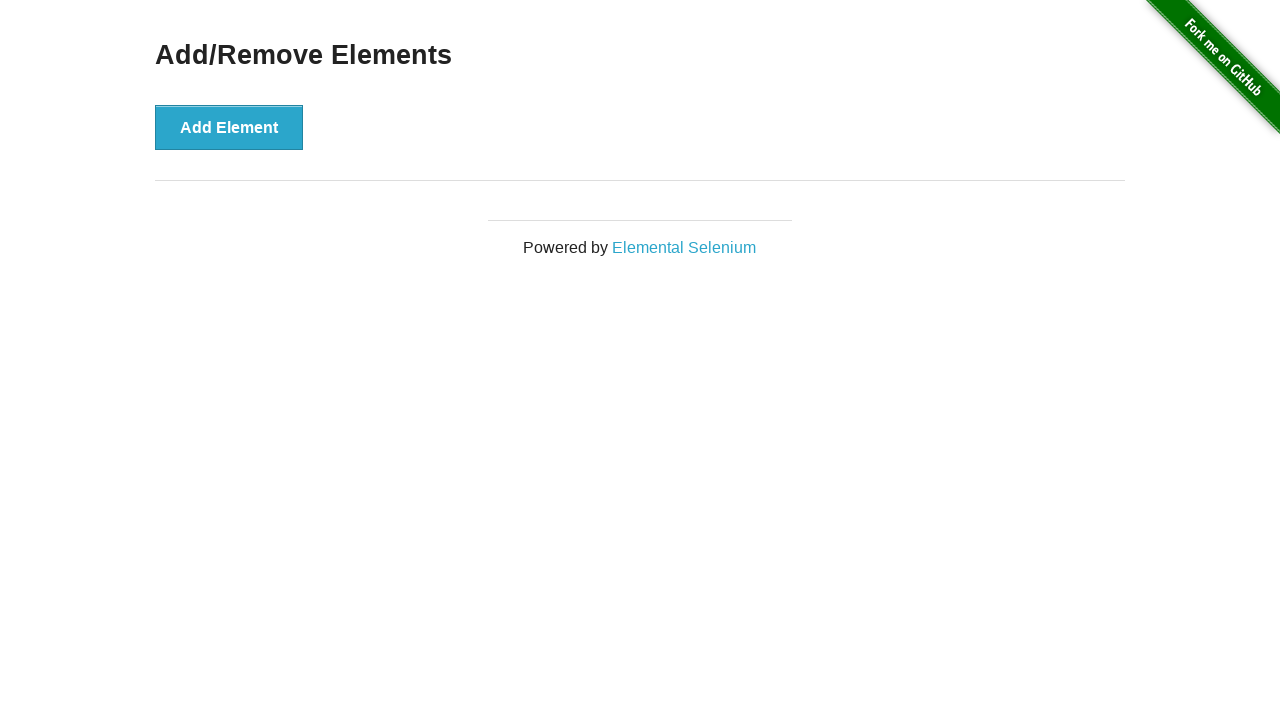

Clicked 'Add Element' button at (229, 127) on button:has-text('Add Element')
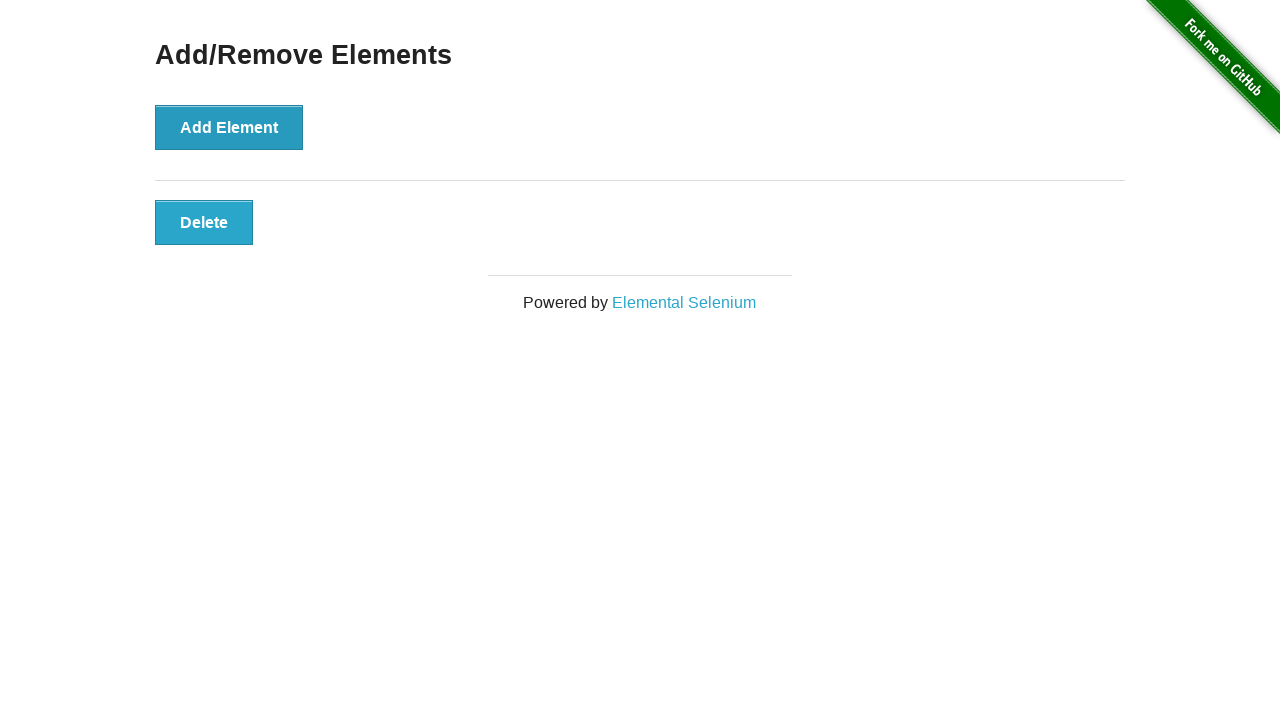

Element with class 'added-manually' appeared on page
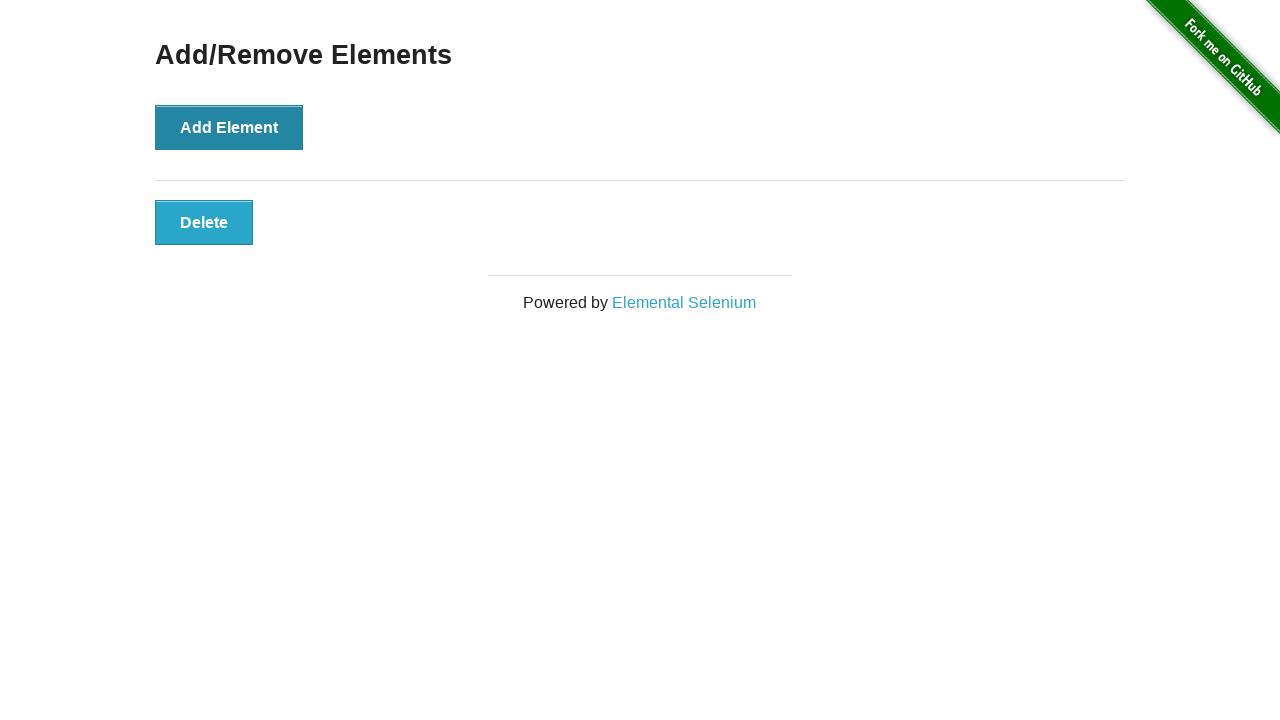

Page reloaded
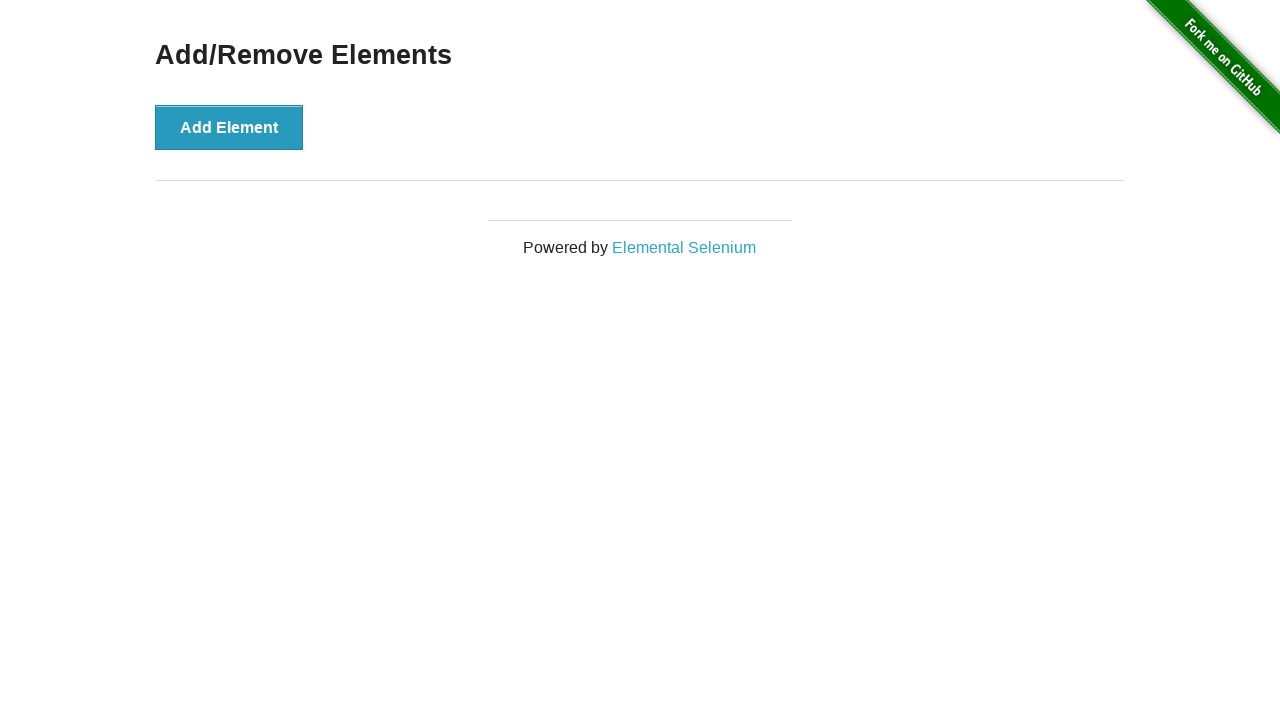

Page loaded again after reload and network idle
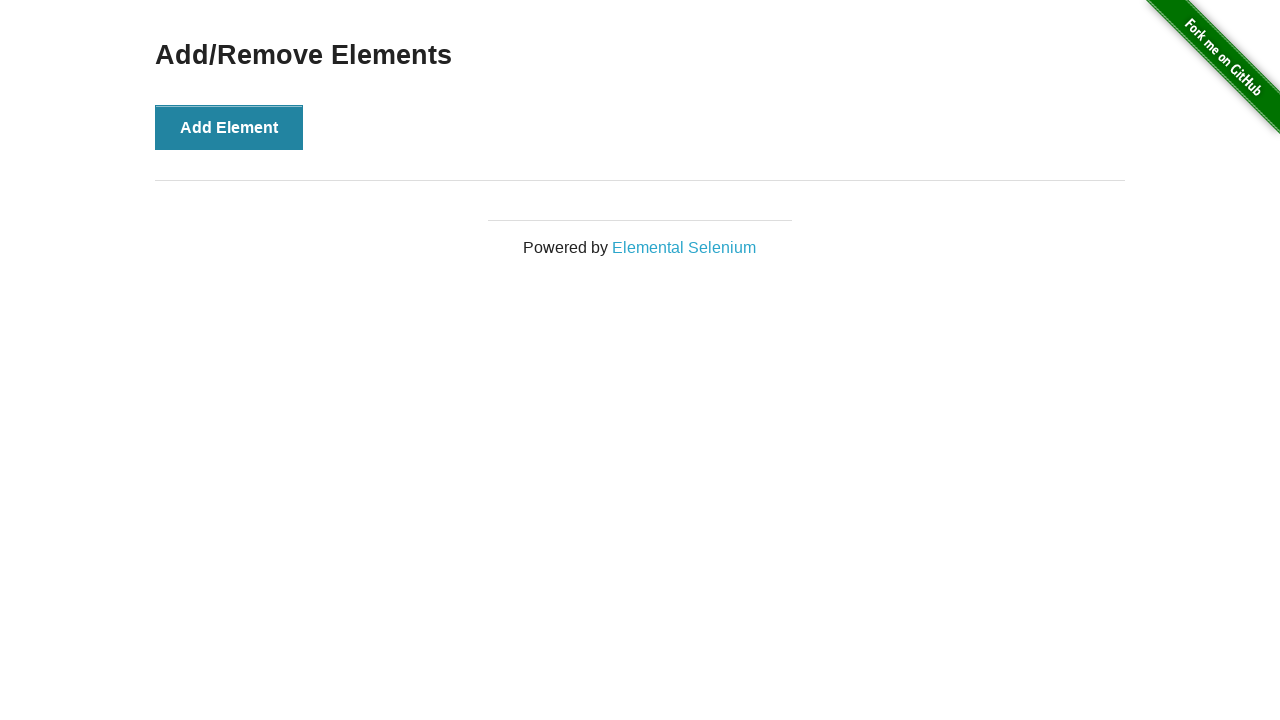

Verified that 'added-manually' element is no longer present after reload
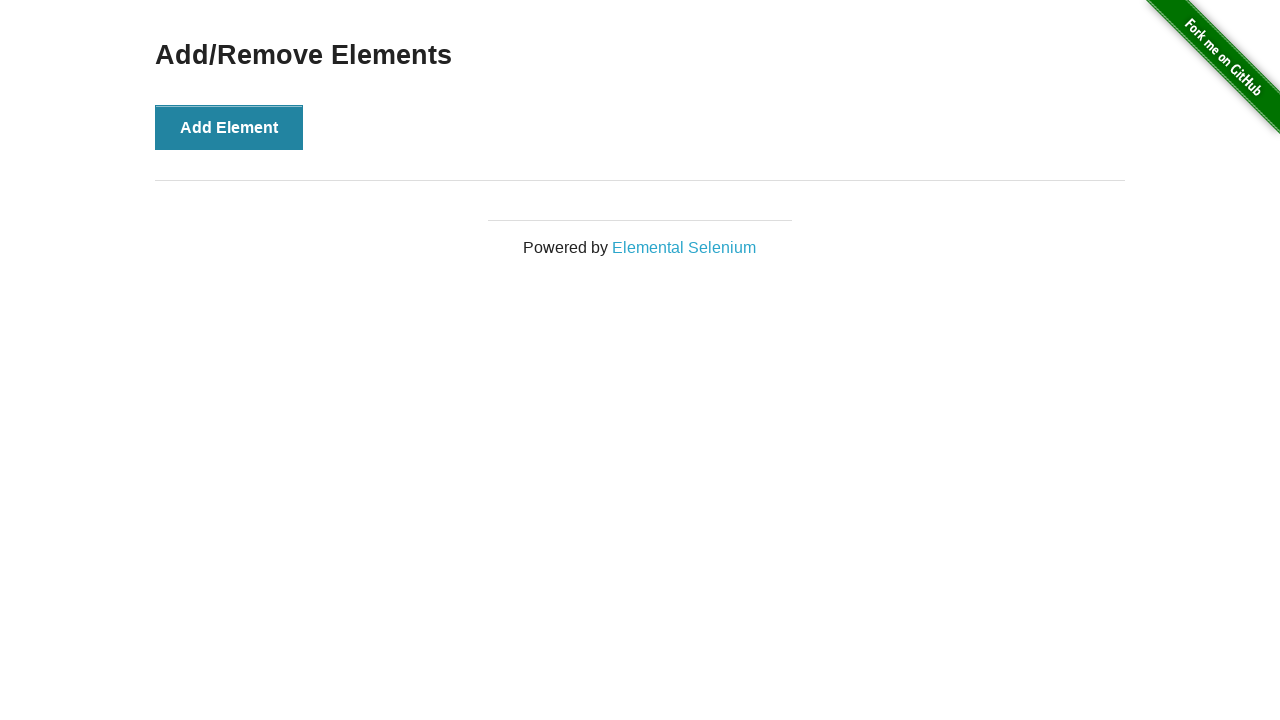

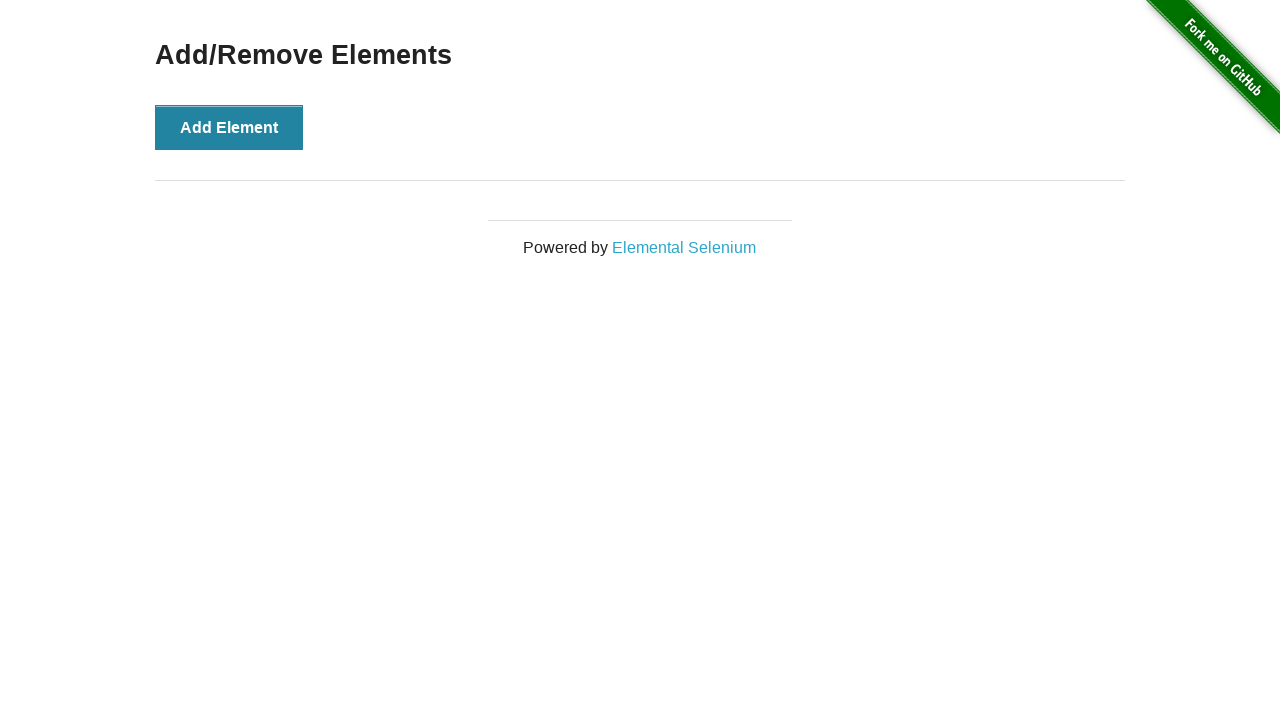